Tests a registration form by filling in first name, last name, and email fields, then submitting and verifying the success message.

Starting URL: http://suninjuly.github.io/registration1.html

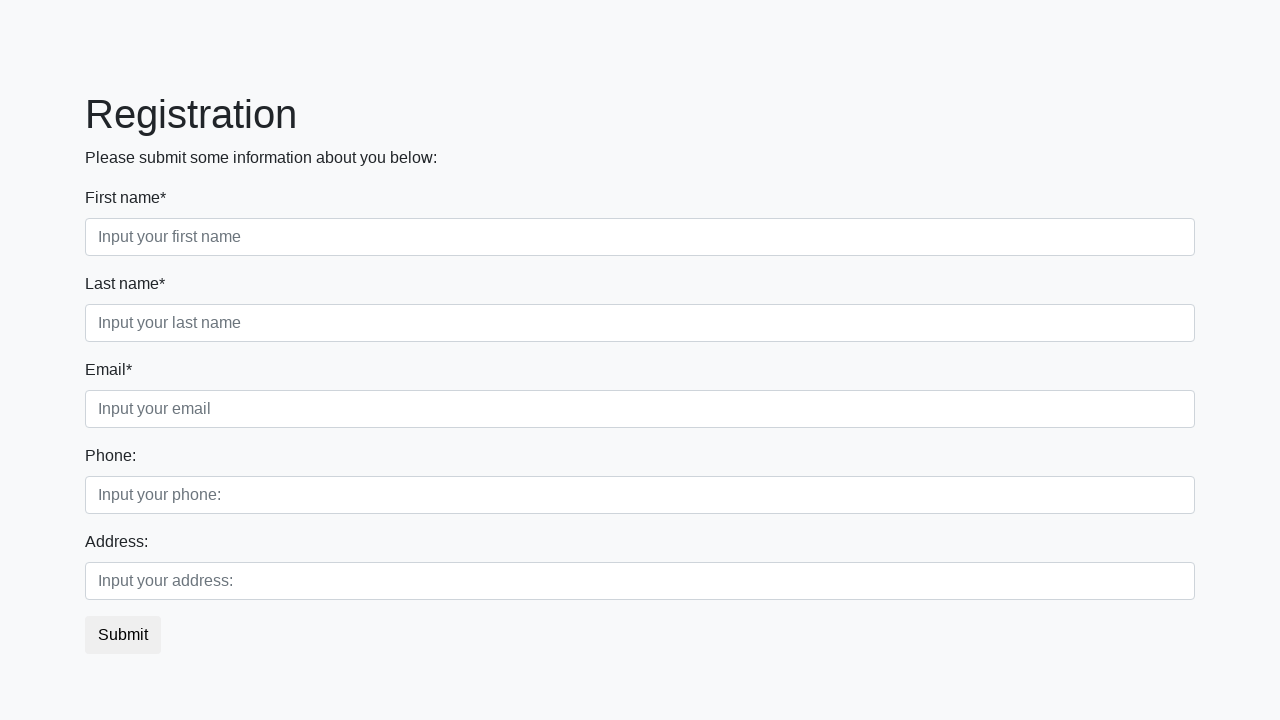

Filled first name field with 'Ivan' on input[placeholder="Input your first name"]
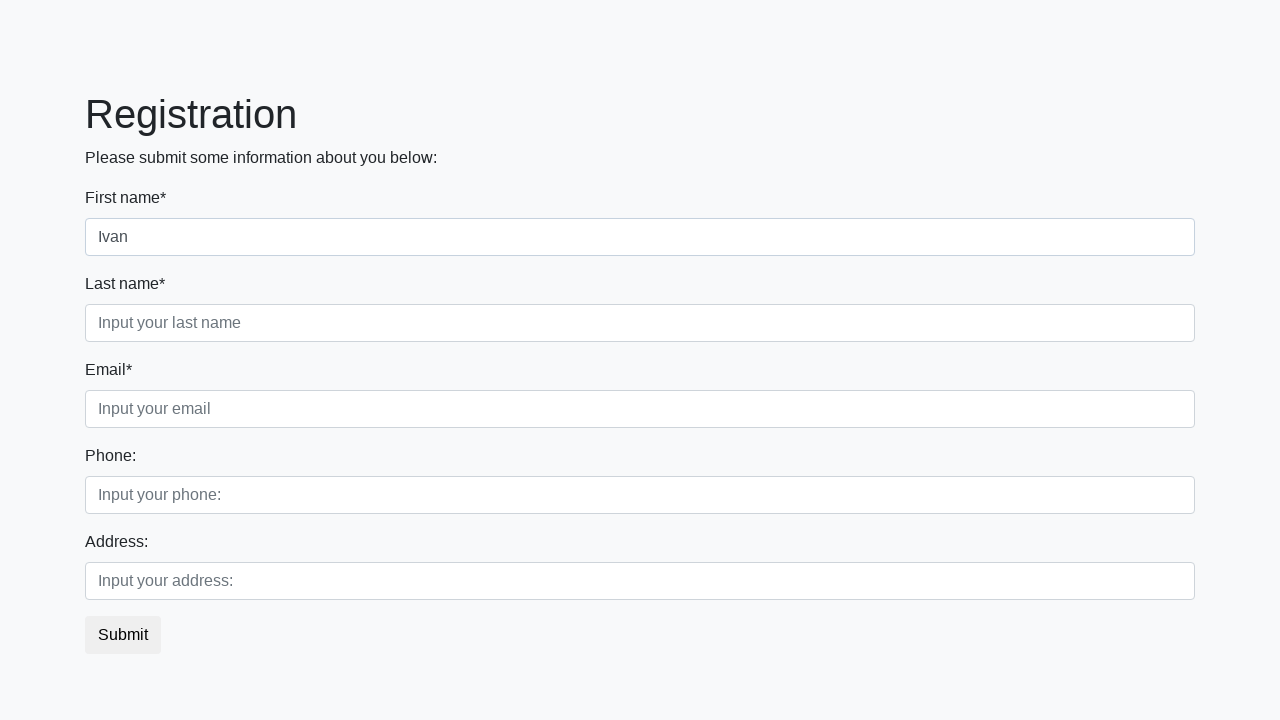

Filled last name field with 'Petrov' on input[placeholder="Input your last name"]
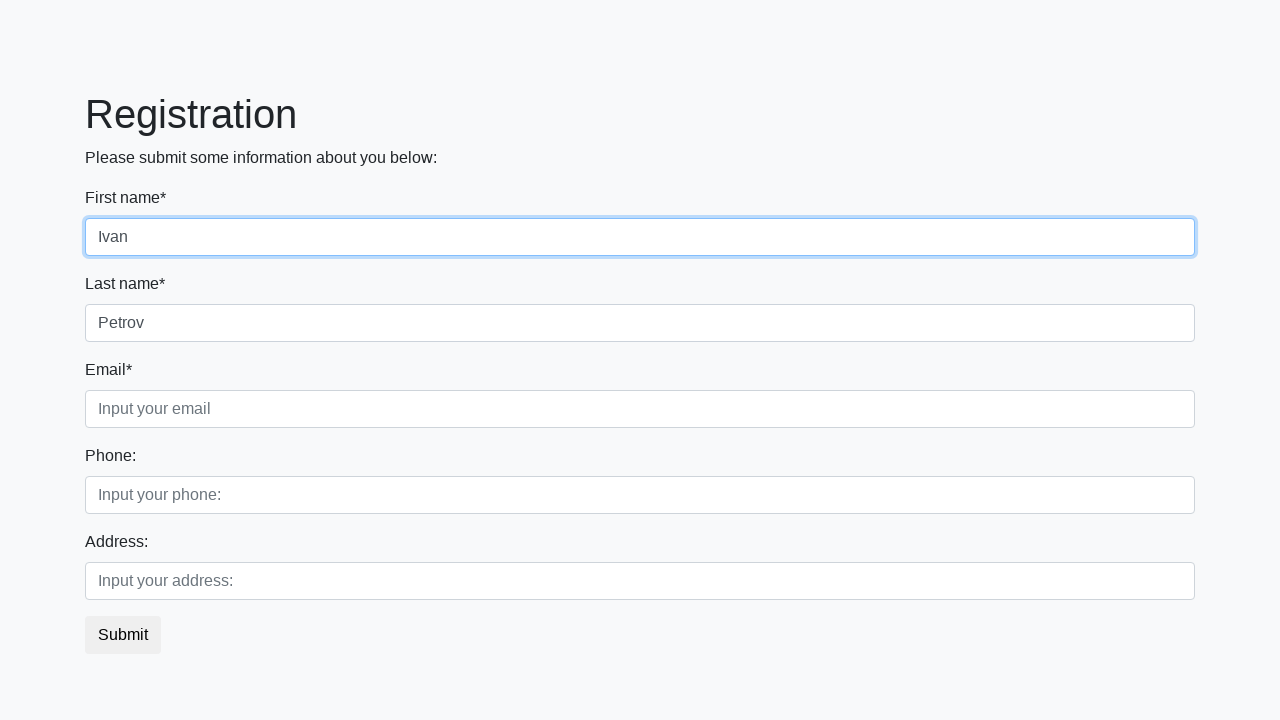

Filled email field with 'Smolensk@mail' on input[placeholder="Input your email"]
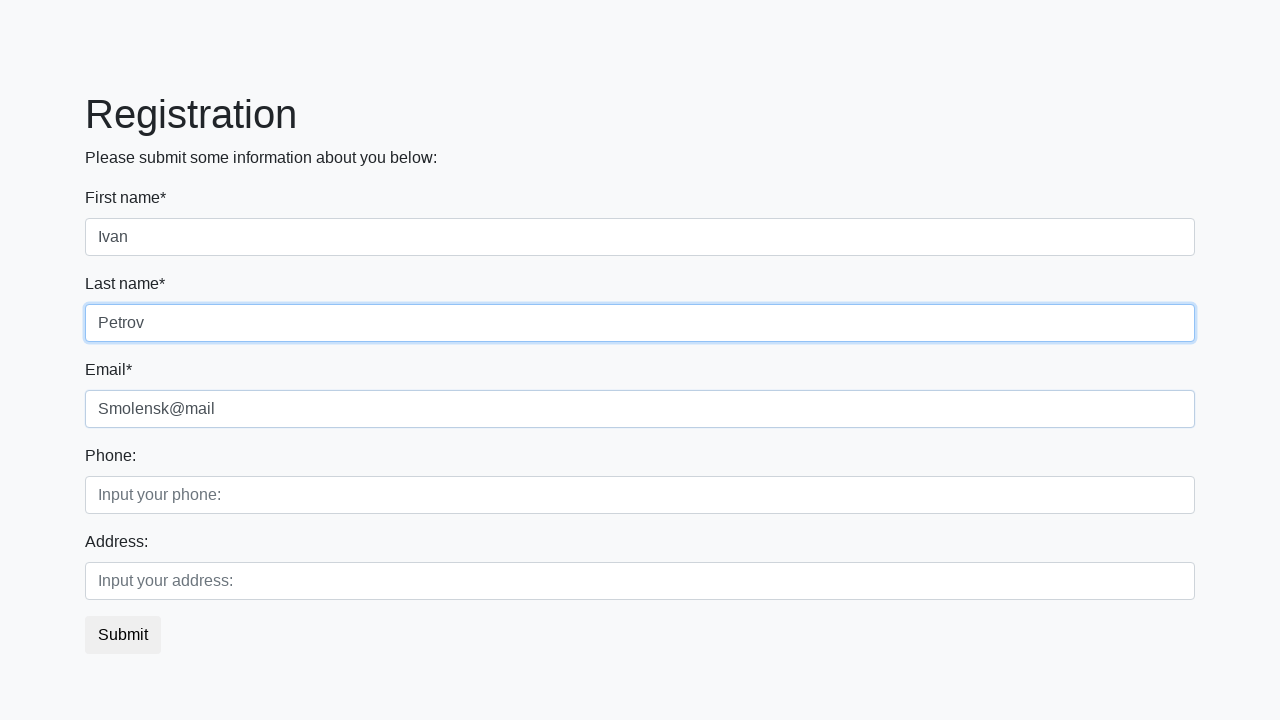

Clicked submit button to register at (123, 635) on button.btn
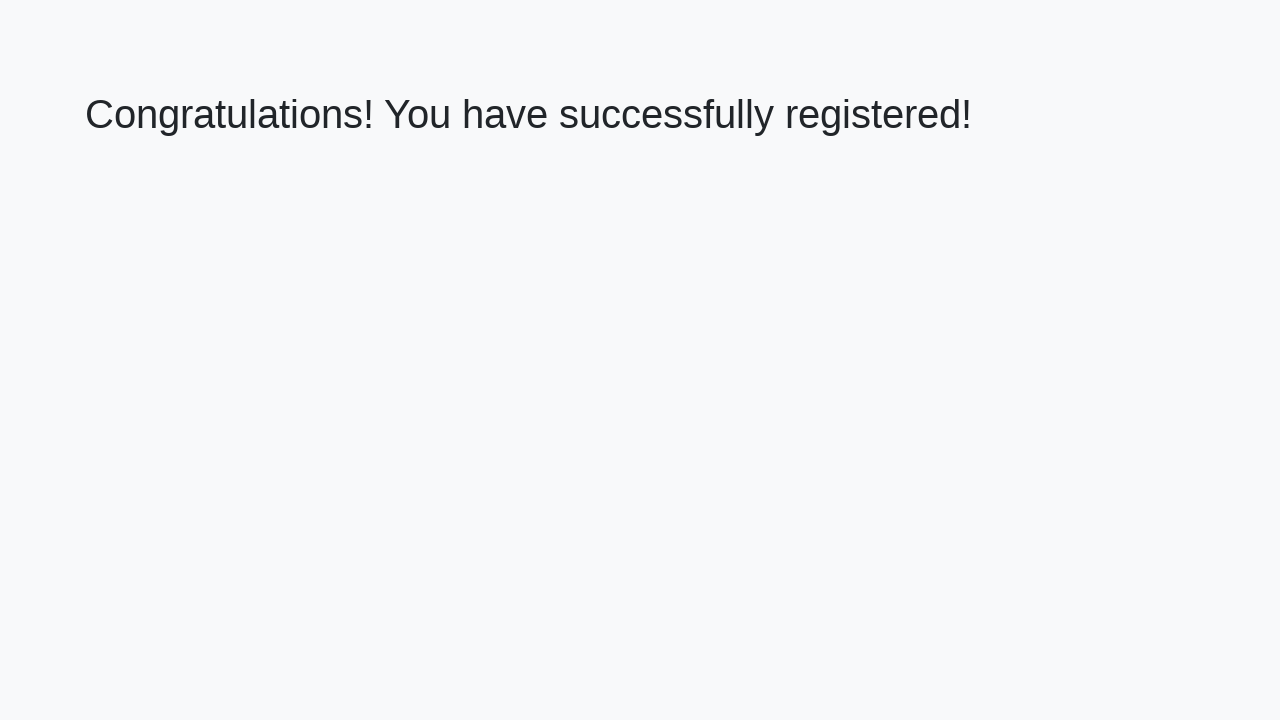

Success message heading loaded
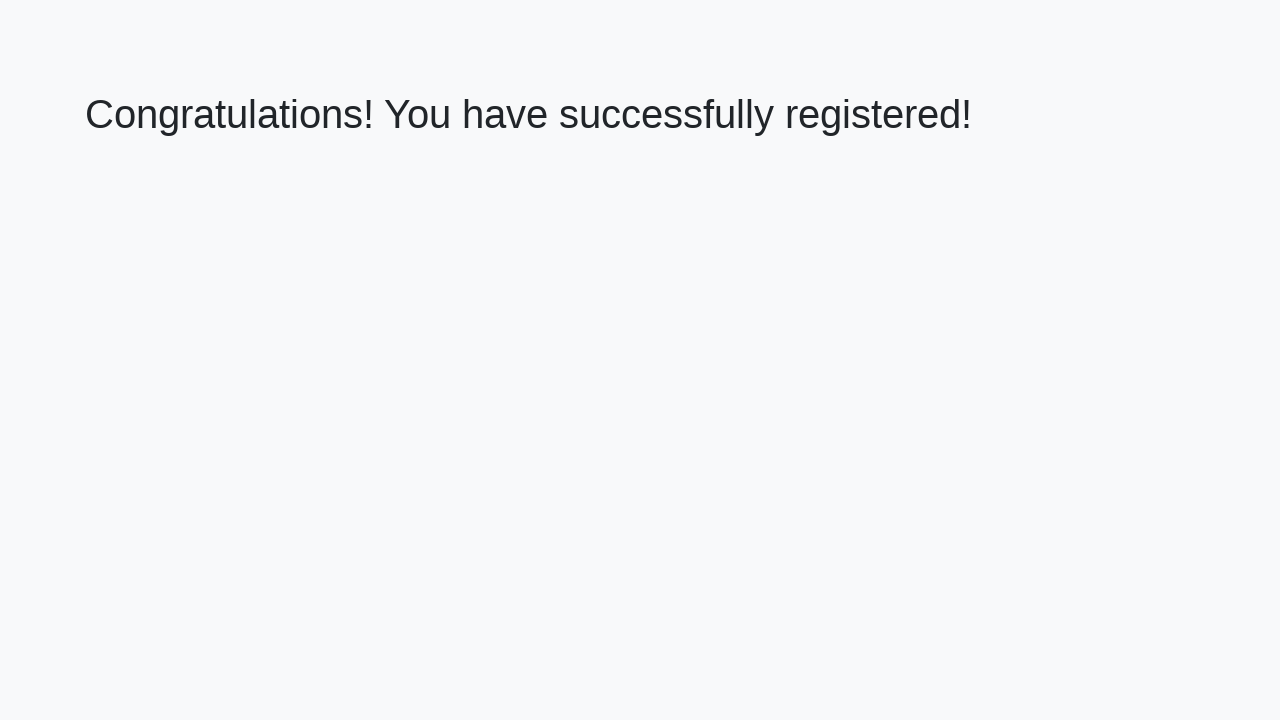

Retrieved success message text
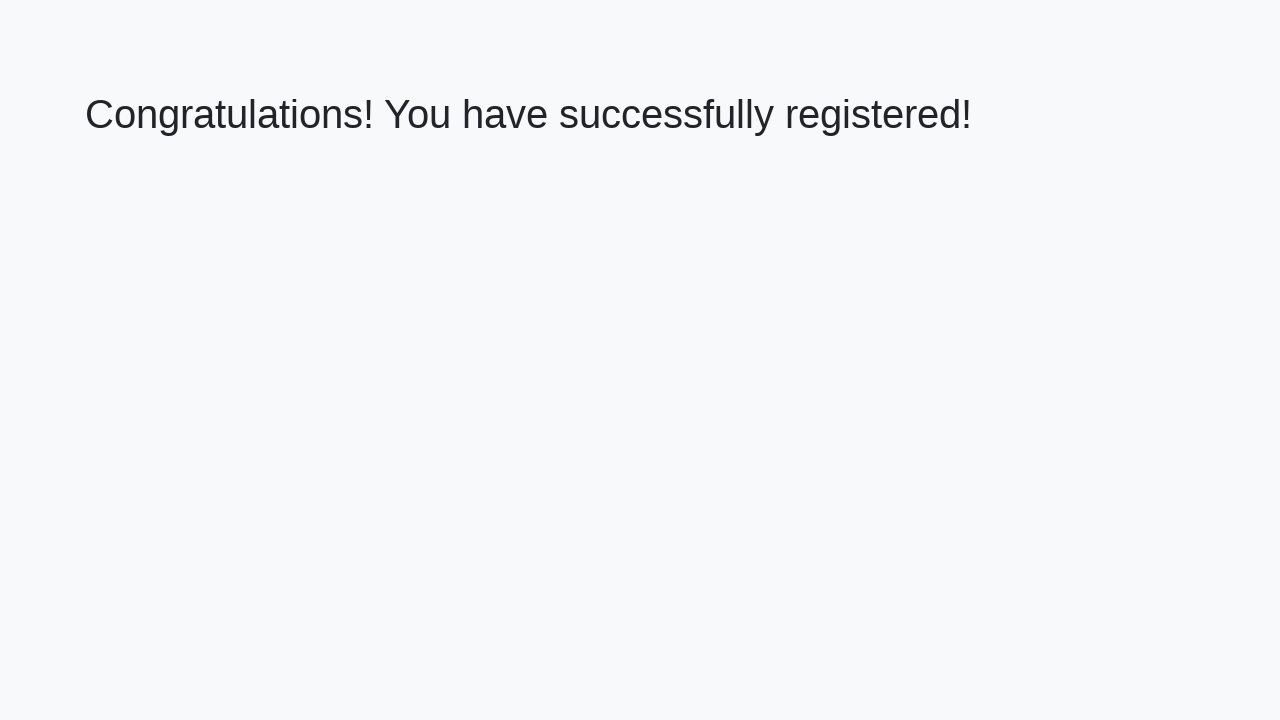

Verified success message: 'Congratulations! You have successfully registered!'
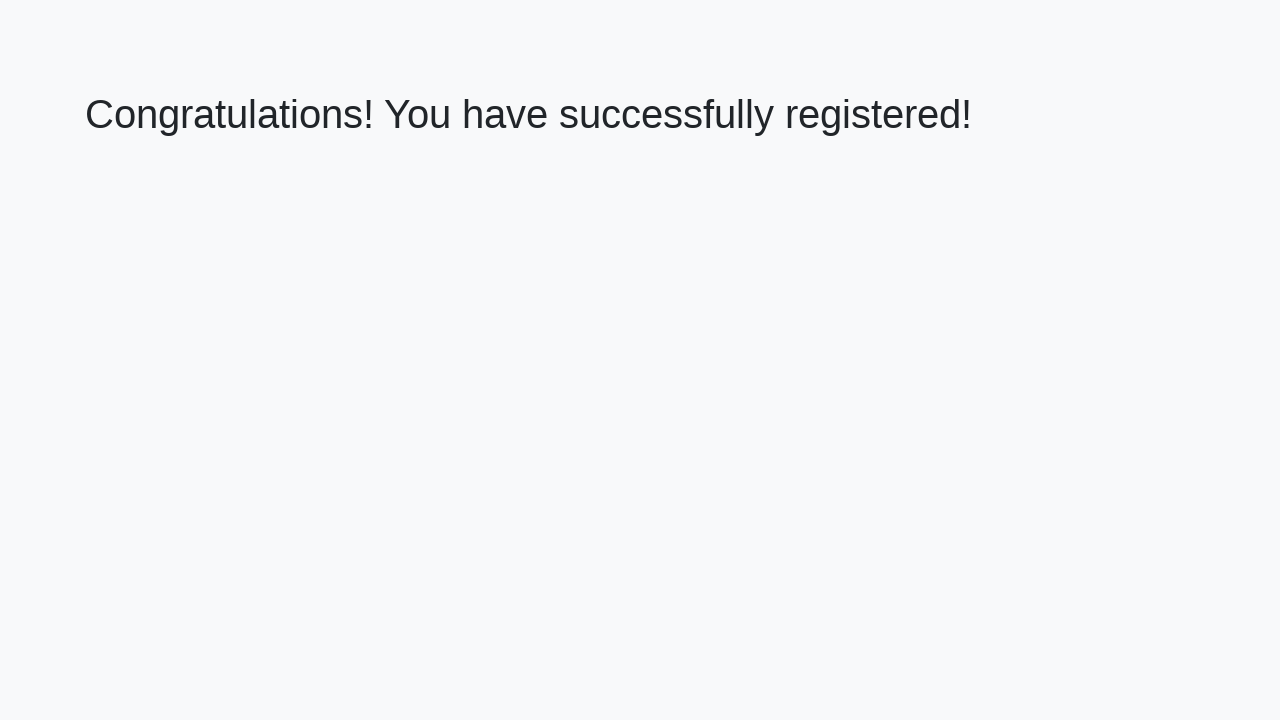

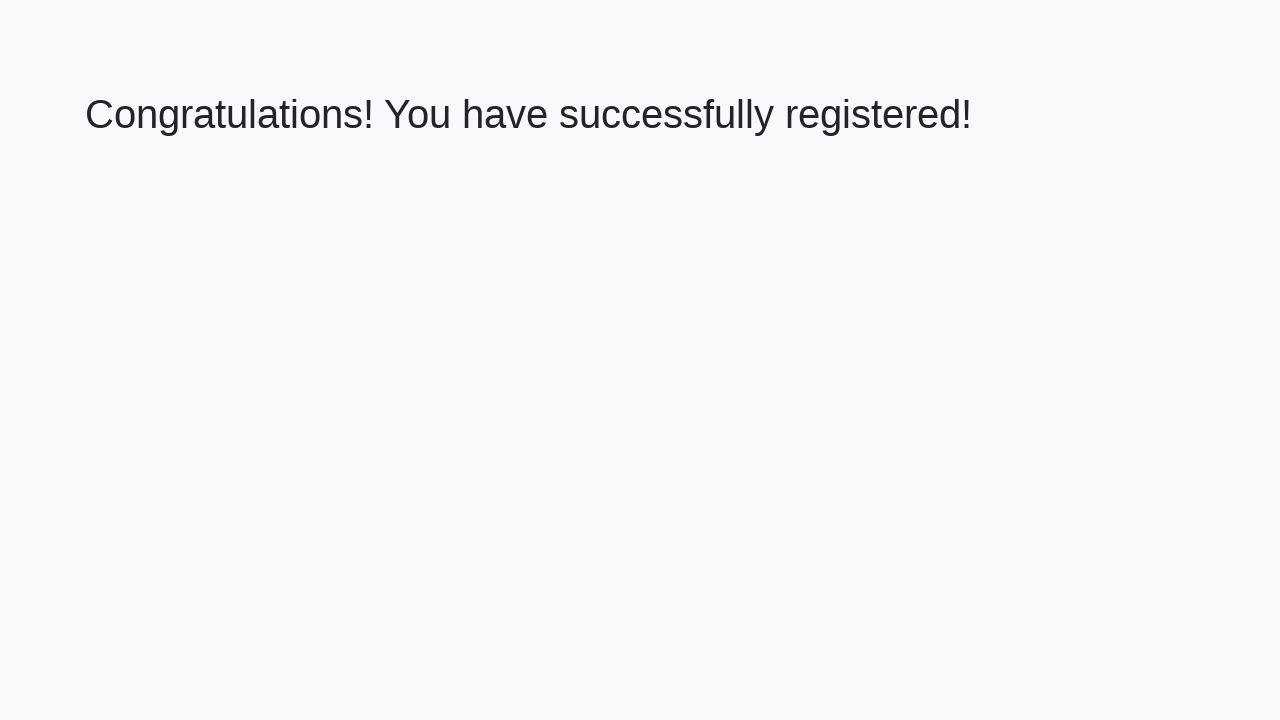